Tests the Playwright homepage by verifying the page title contains "Playwright", checking that the "Get Started" link has the correct href attribute, clicking it, and verifying navigation to the intro page.

Starting URL: https://playwright.dev

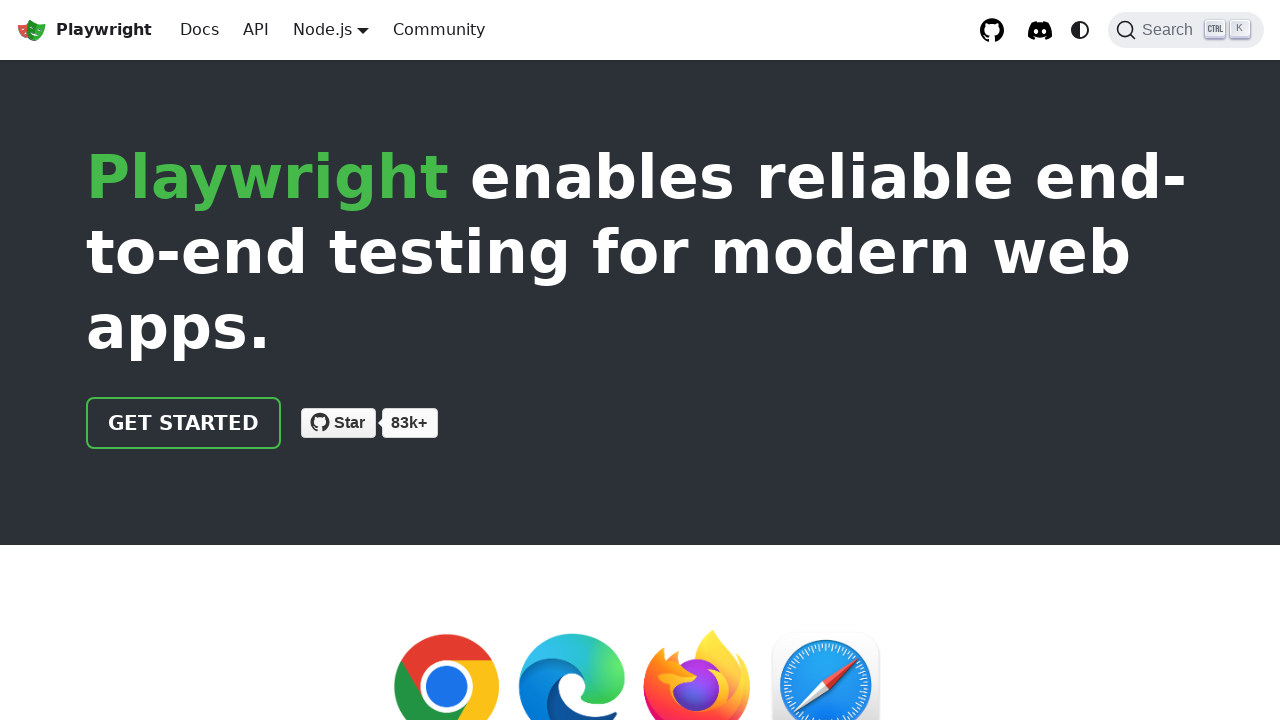

Verified page title contains 'Playwright'
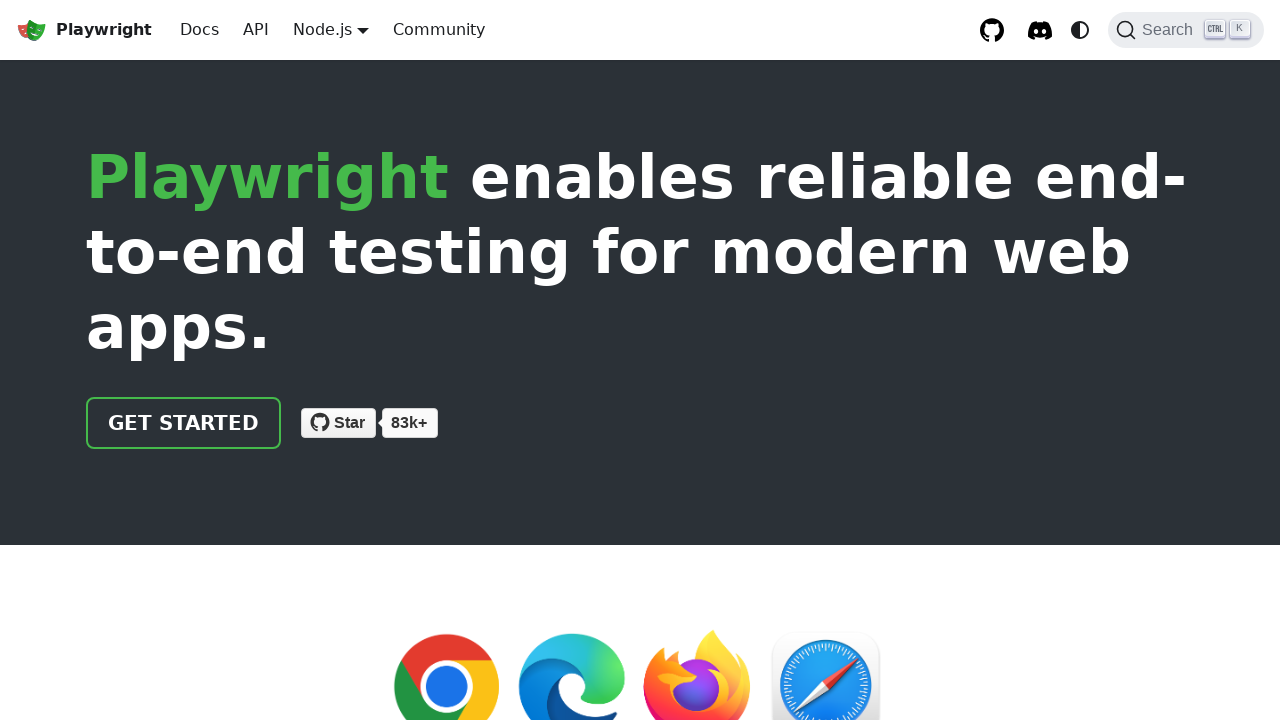

Located 'Get Started' link element
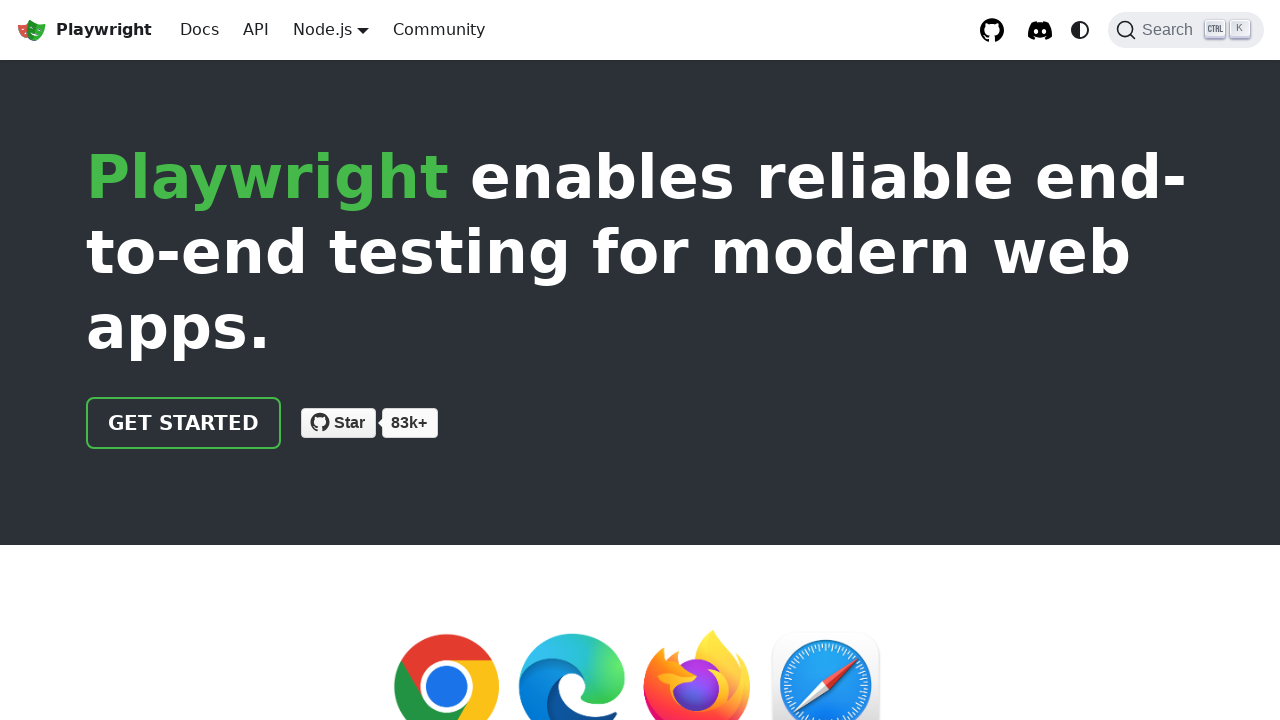

Verified 'Get Started' link href is '/docs/intro'
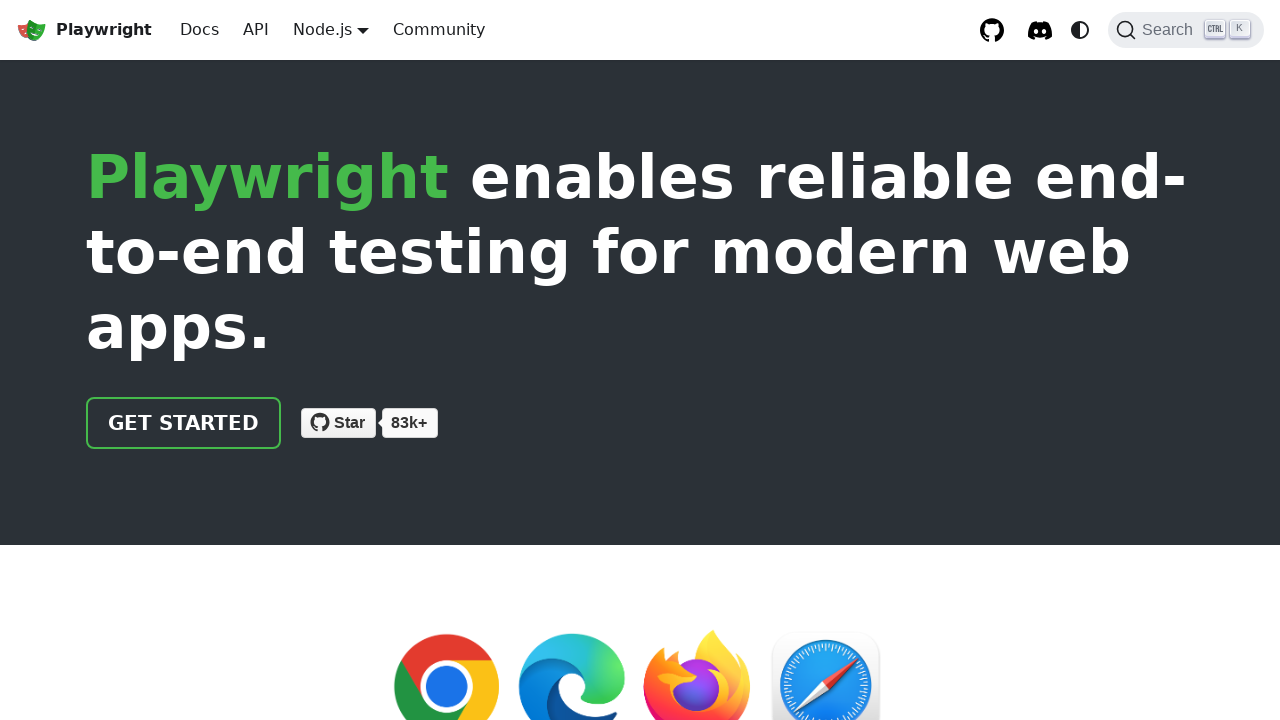

Clicked 'Get Started' link at (184, 423) on text=Get Started
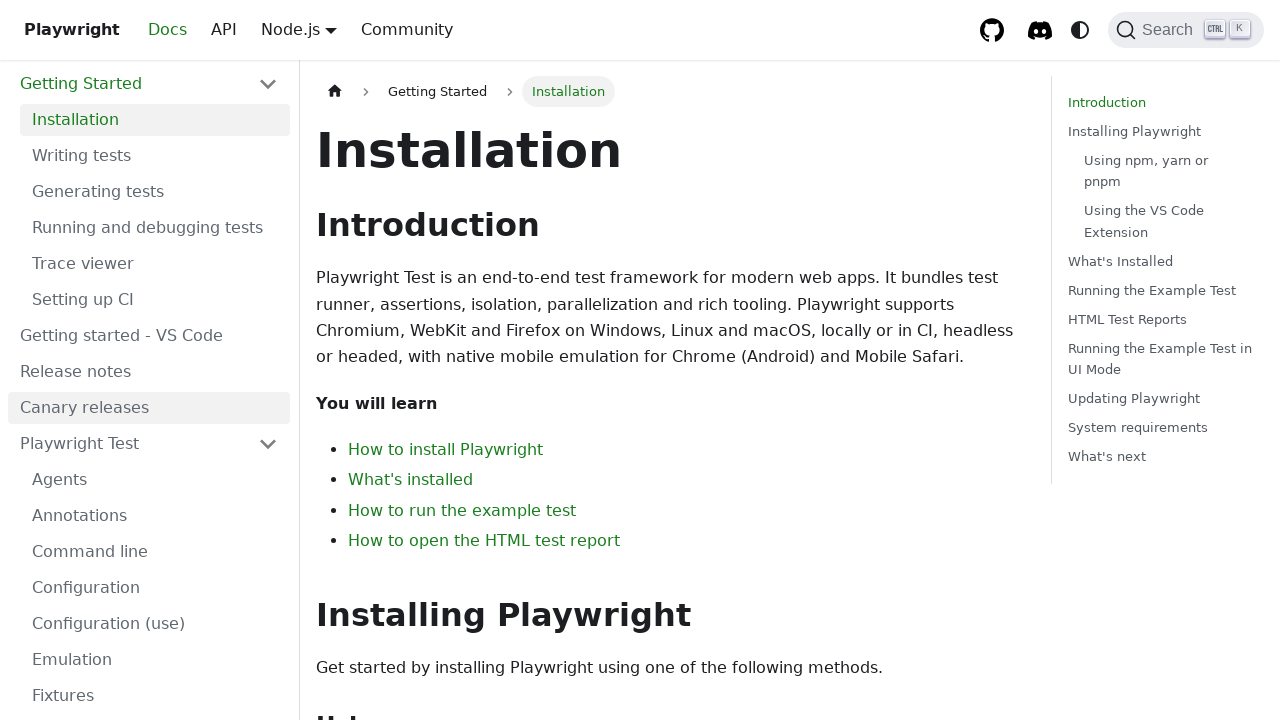

Navigated to intro page and URL contains 'intro'
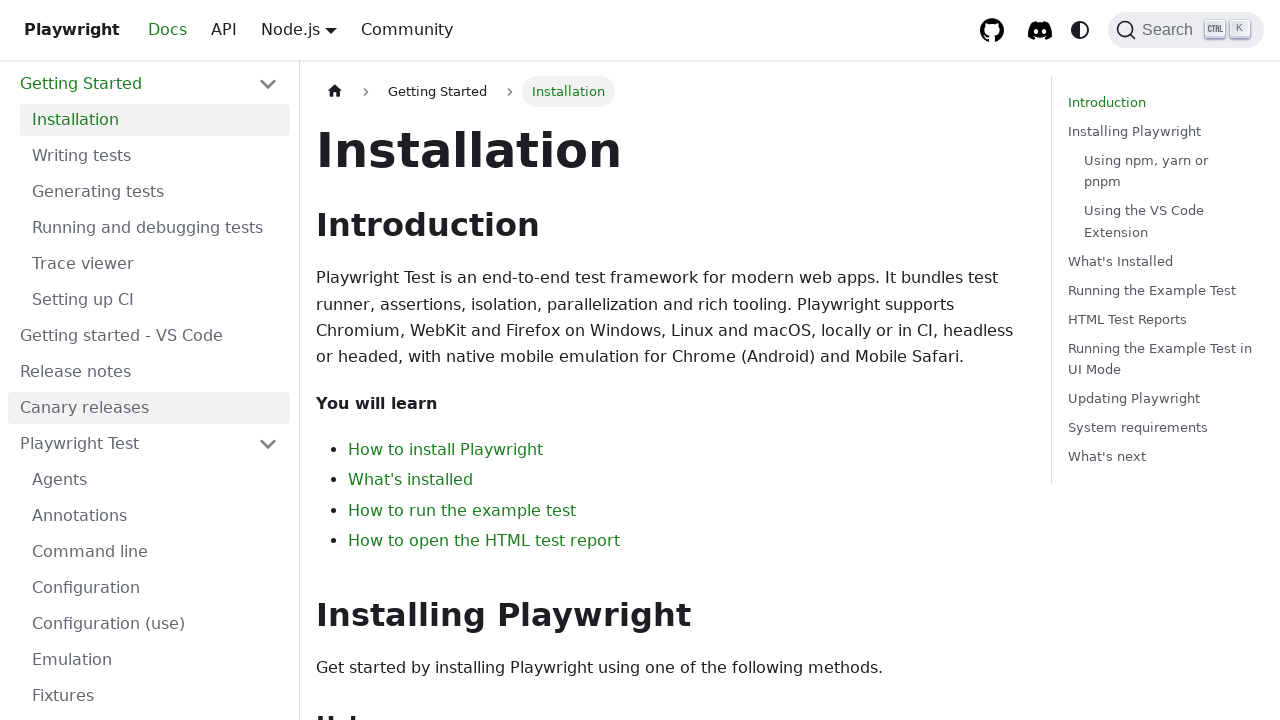

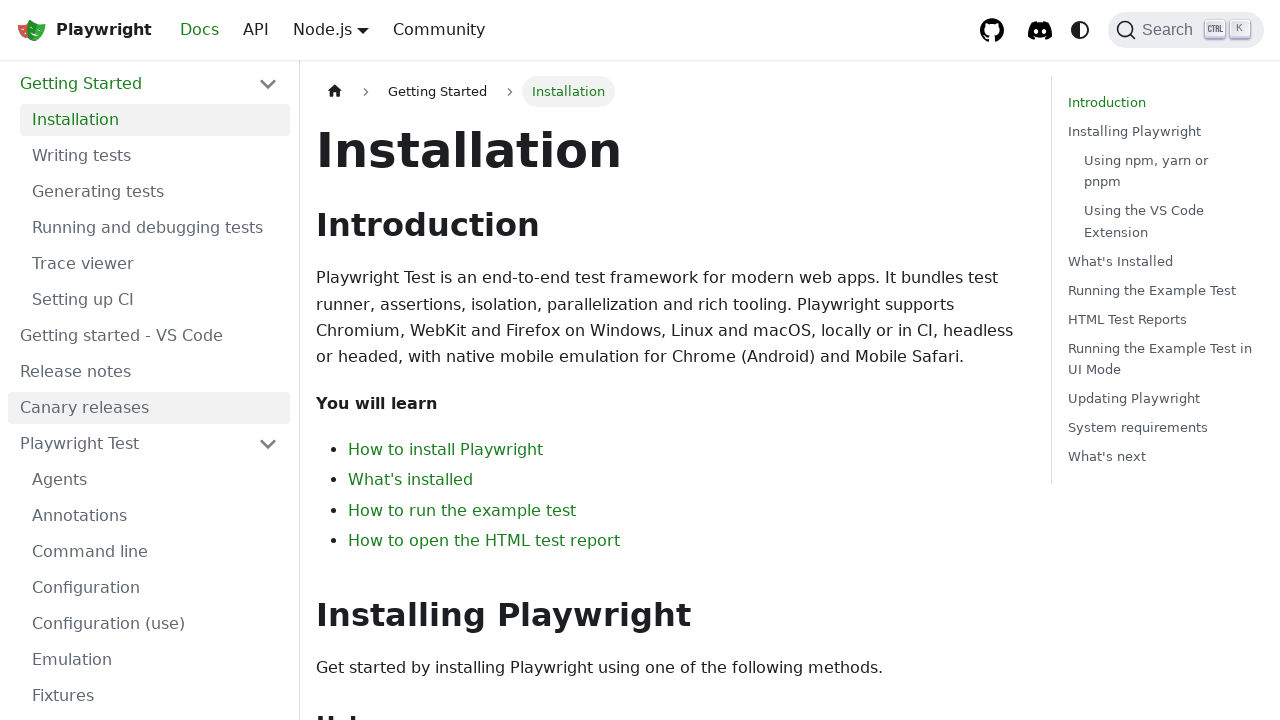